Verifies that the Russian volleyball page on Sport Express loads correctly and contains expected elements including the h1 header, submenu, news section, and reviews section.

Starting URL: https://m.sport-express.ru/volleyball/russia/

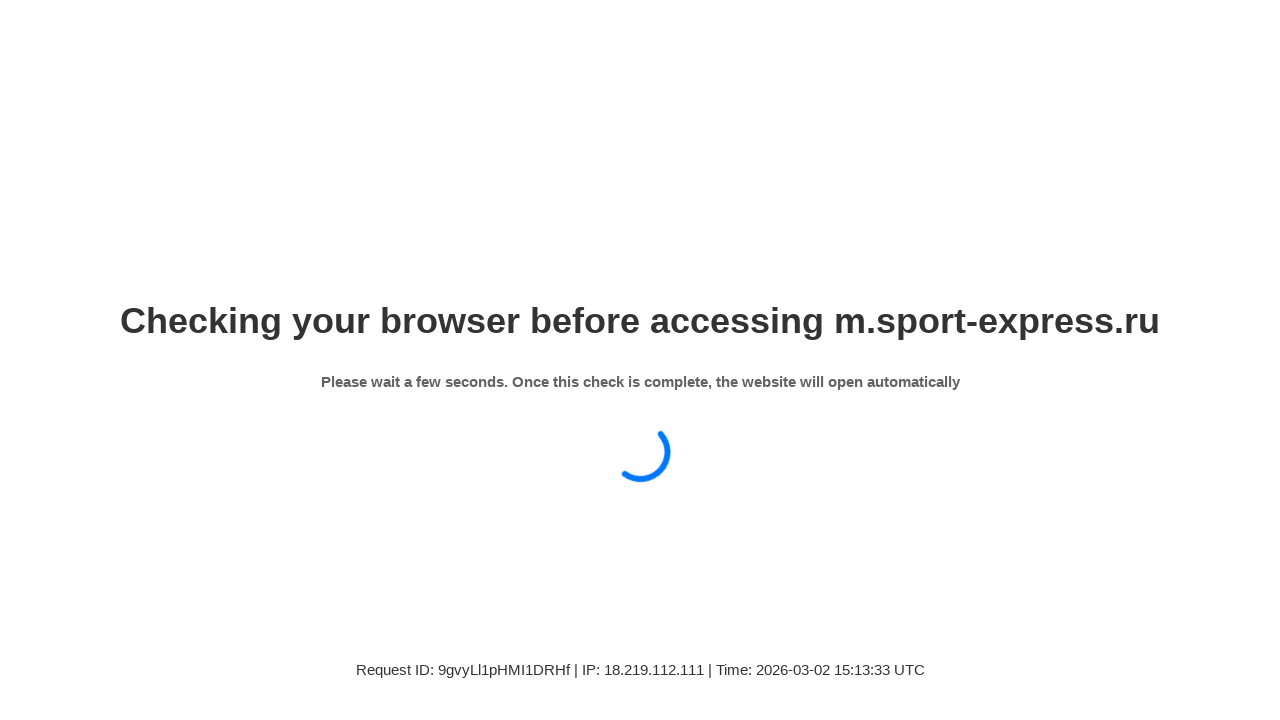

Waited for page to load with networkidle state
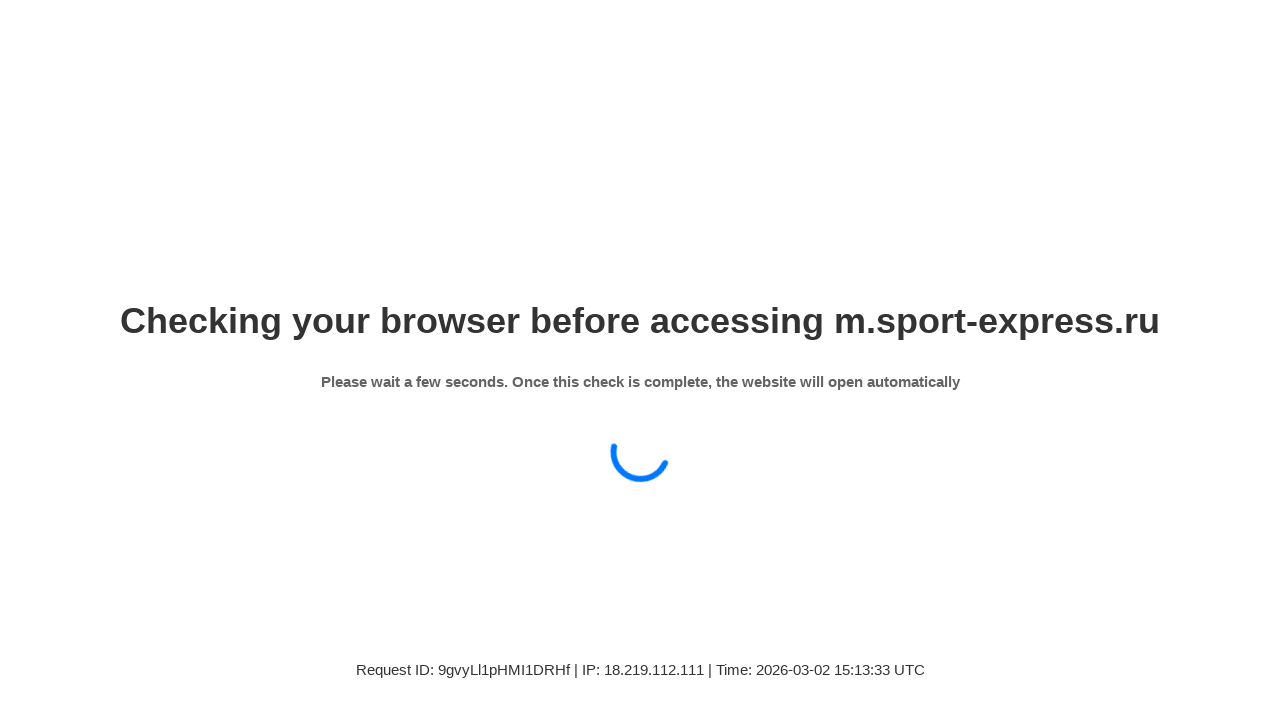

Verified h1 header with 'Волейбол России' text is present
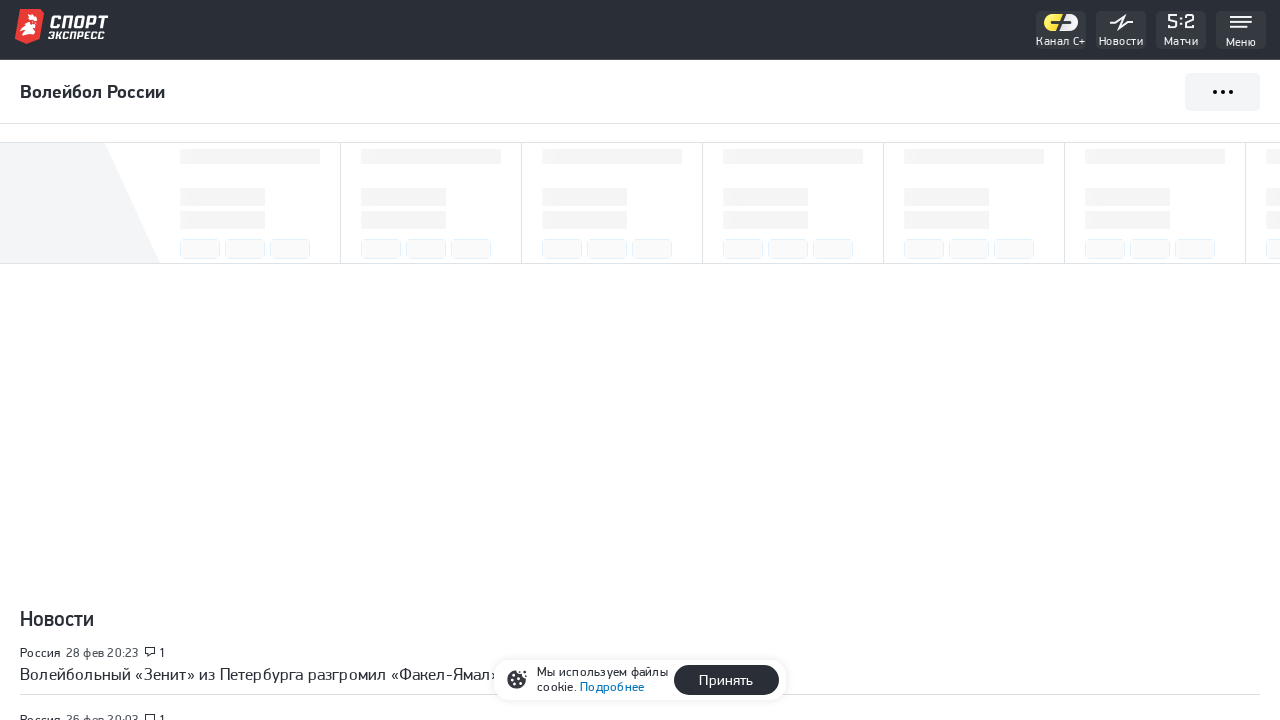

Verified submenu button is present
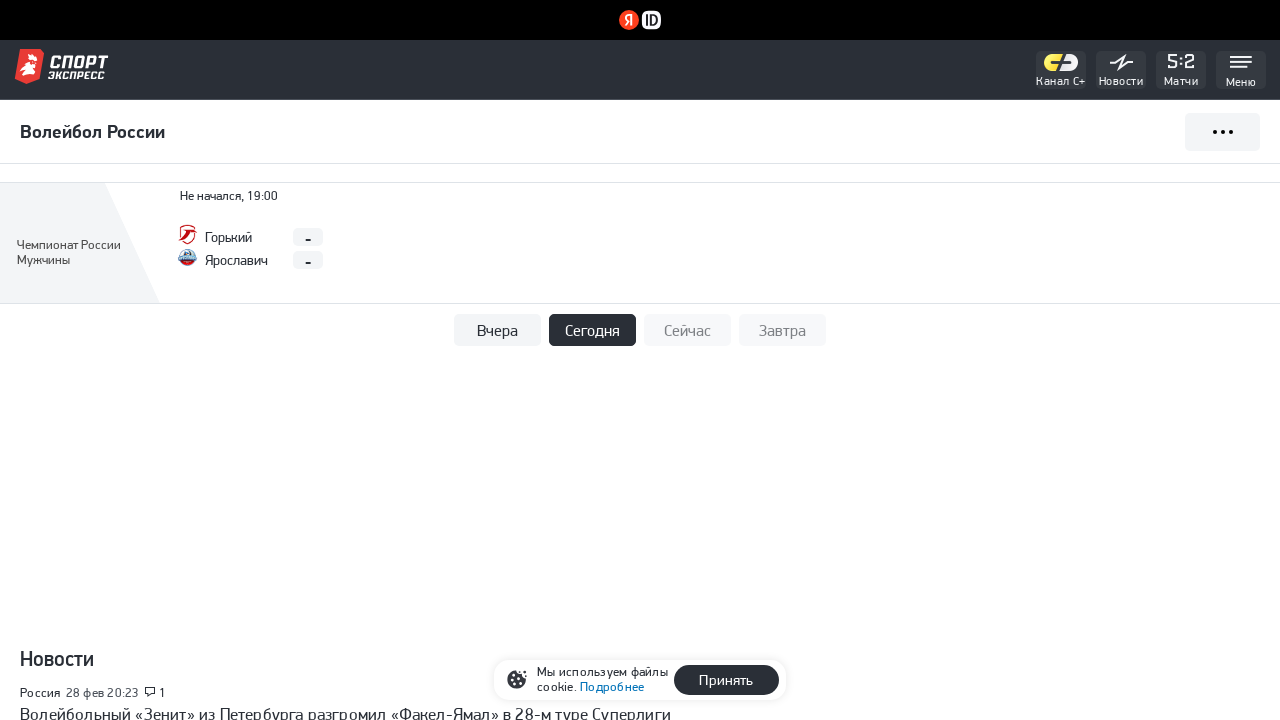

Verified news section is present
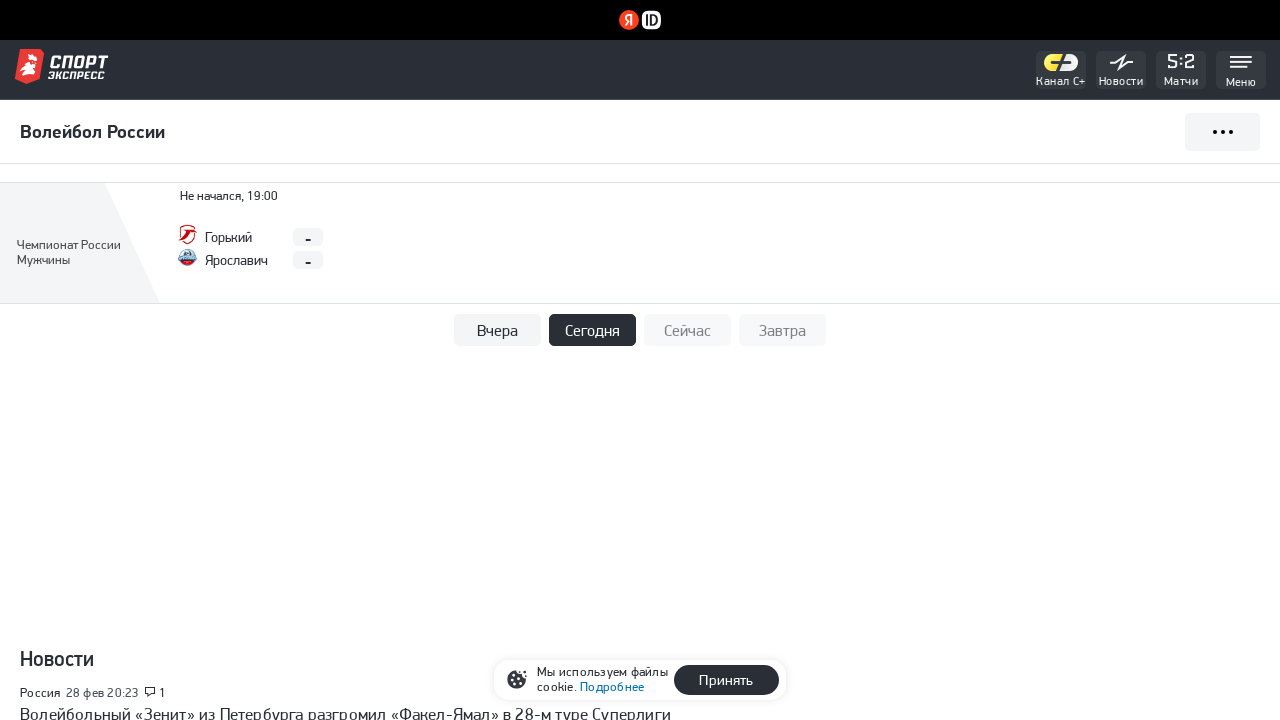

Verified reviews section is present
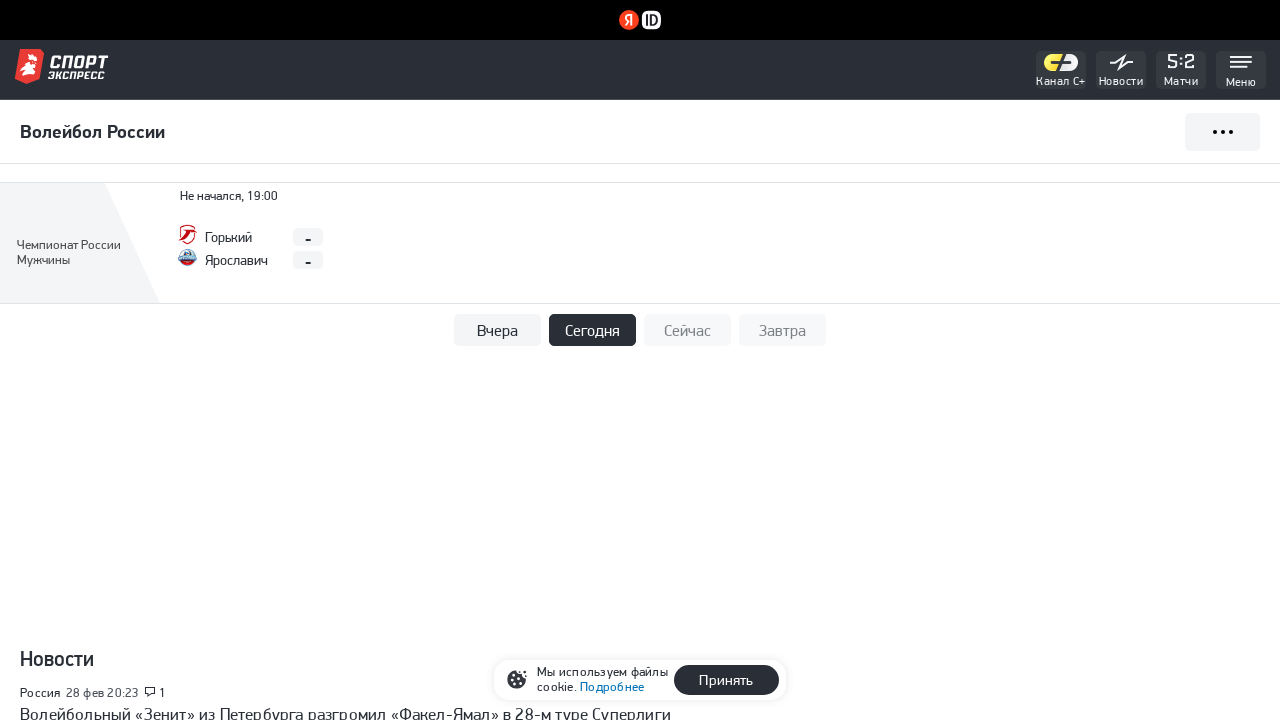

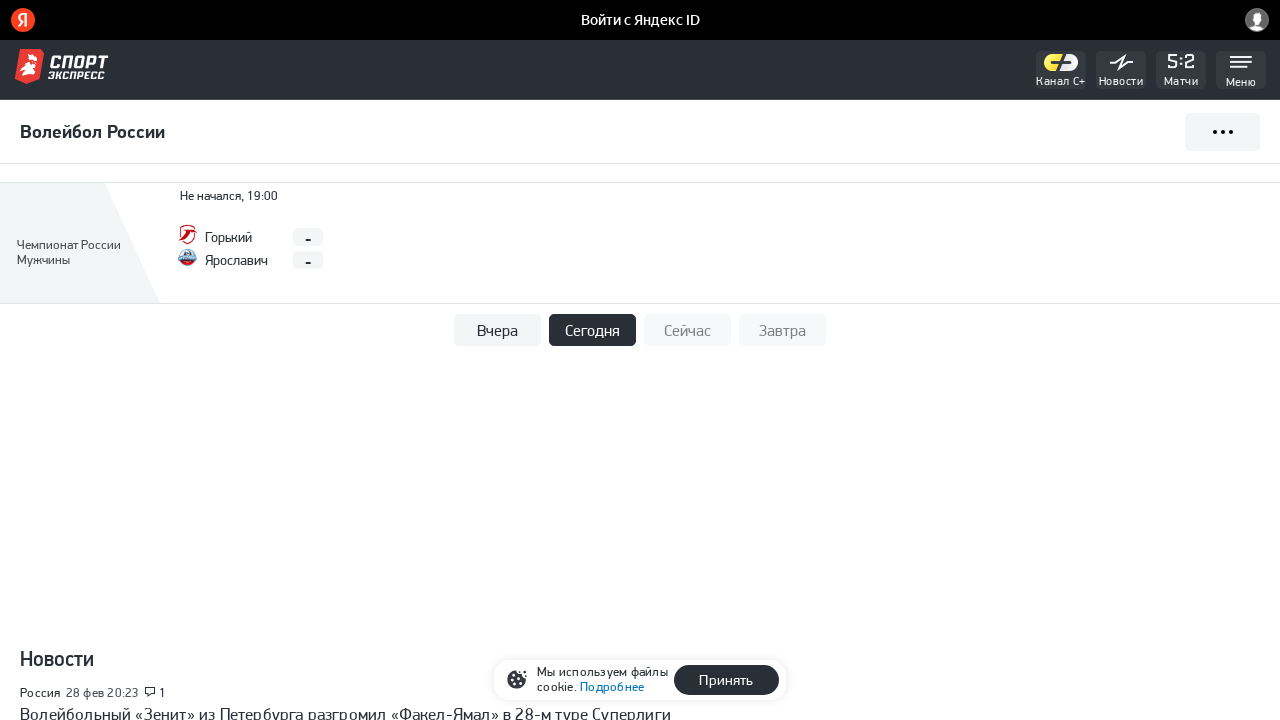